Navigates to the MedplusMart pharmacy website, maximizes the browser window, and verifies the page loads by checking the URL and title.

Starting URL: https://www.medplusmart.com/

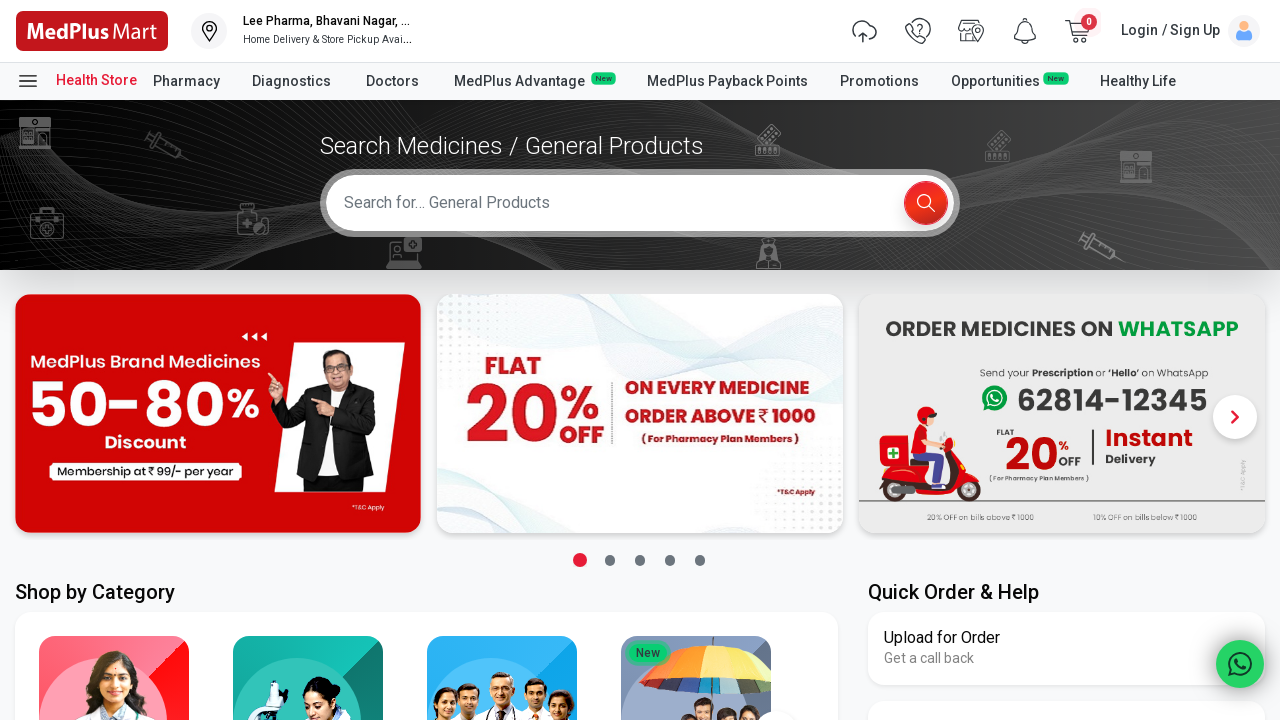

Set viewport size to 1920x1080
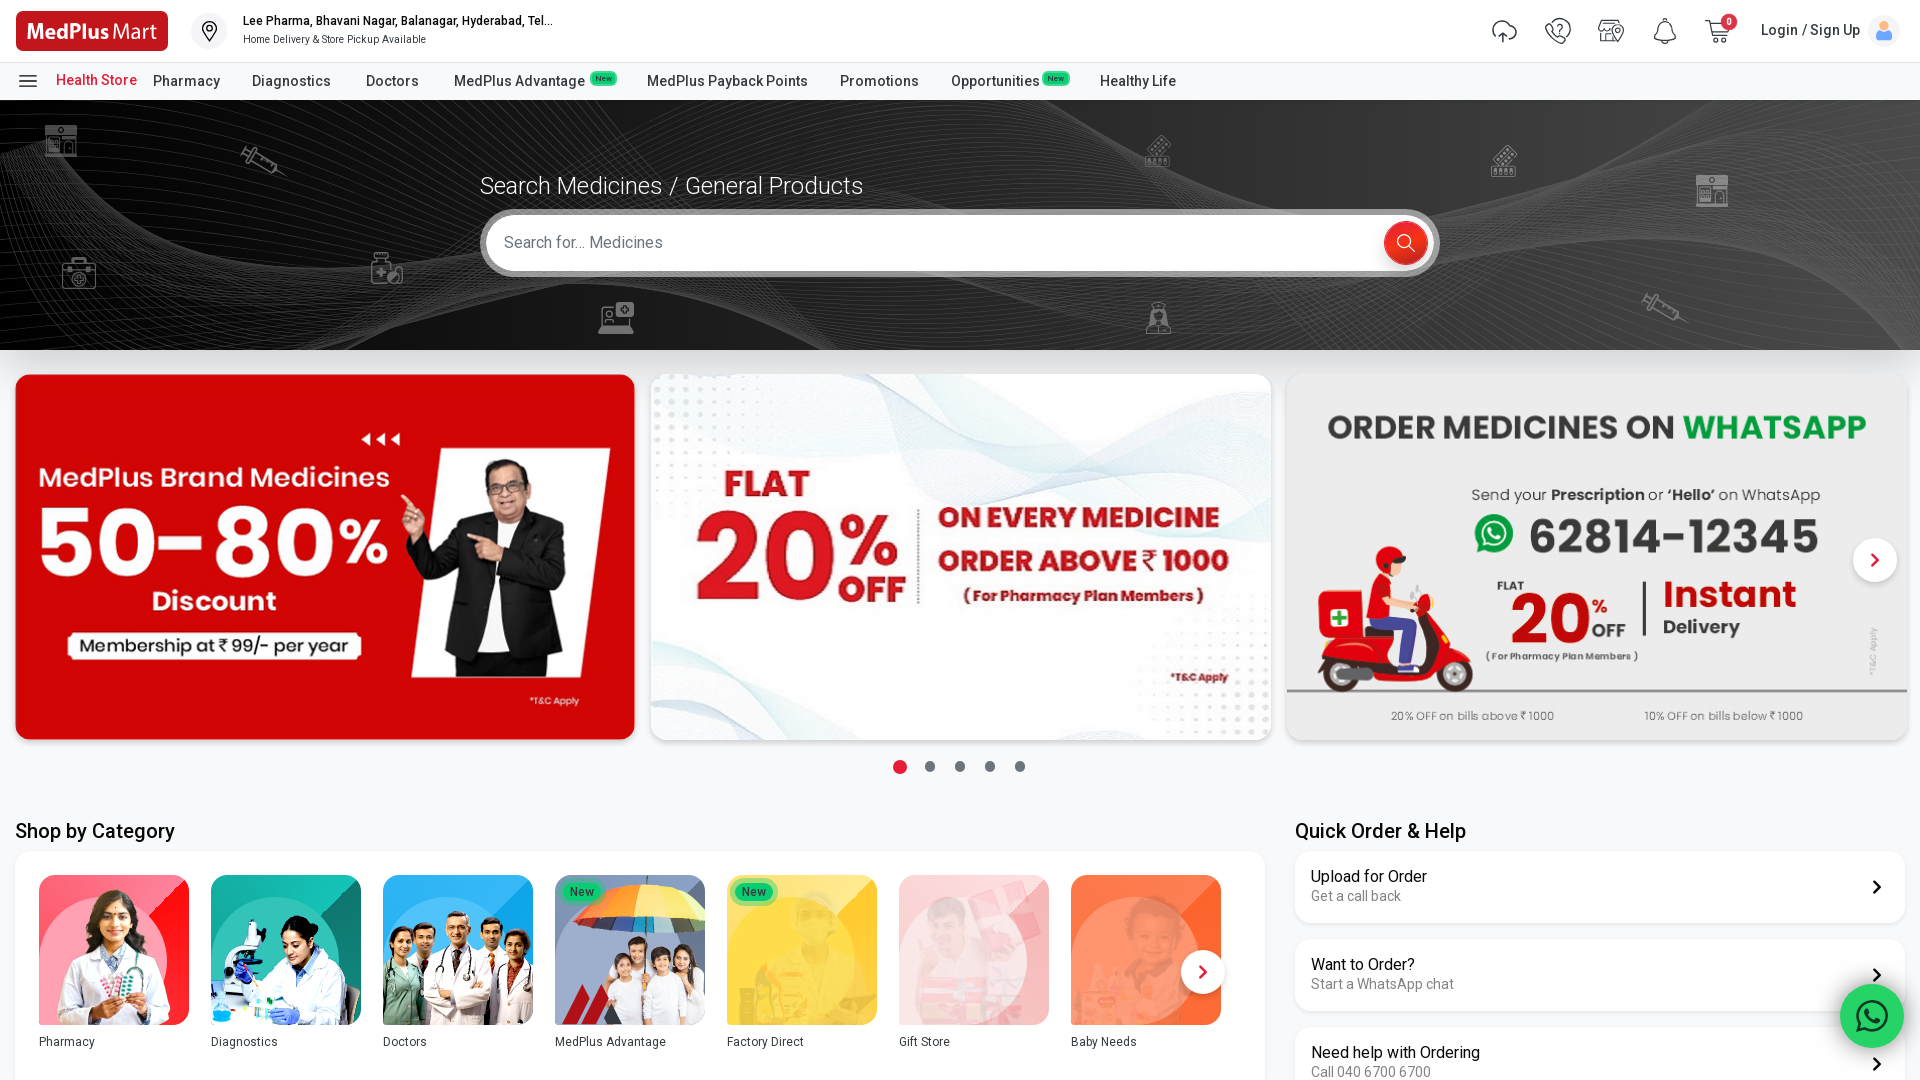

Page DOM content loaded
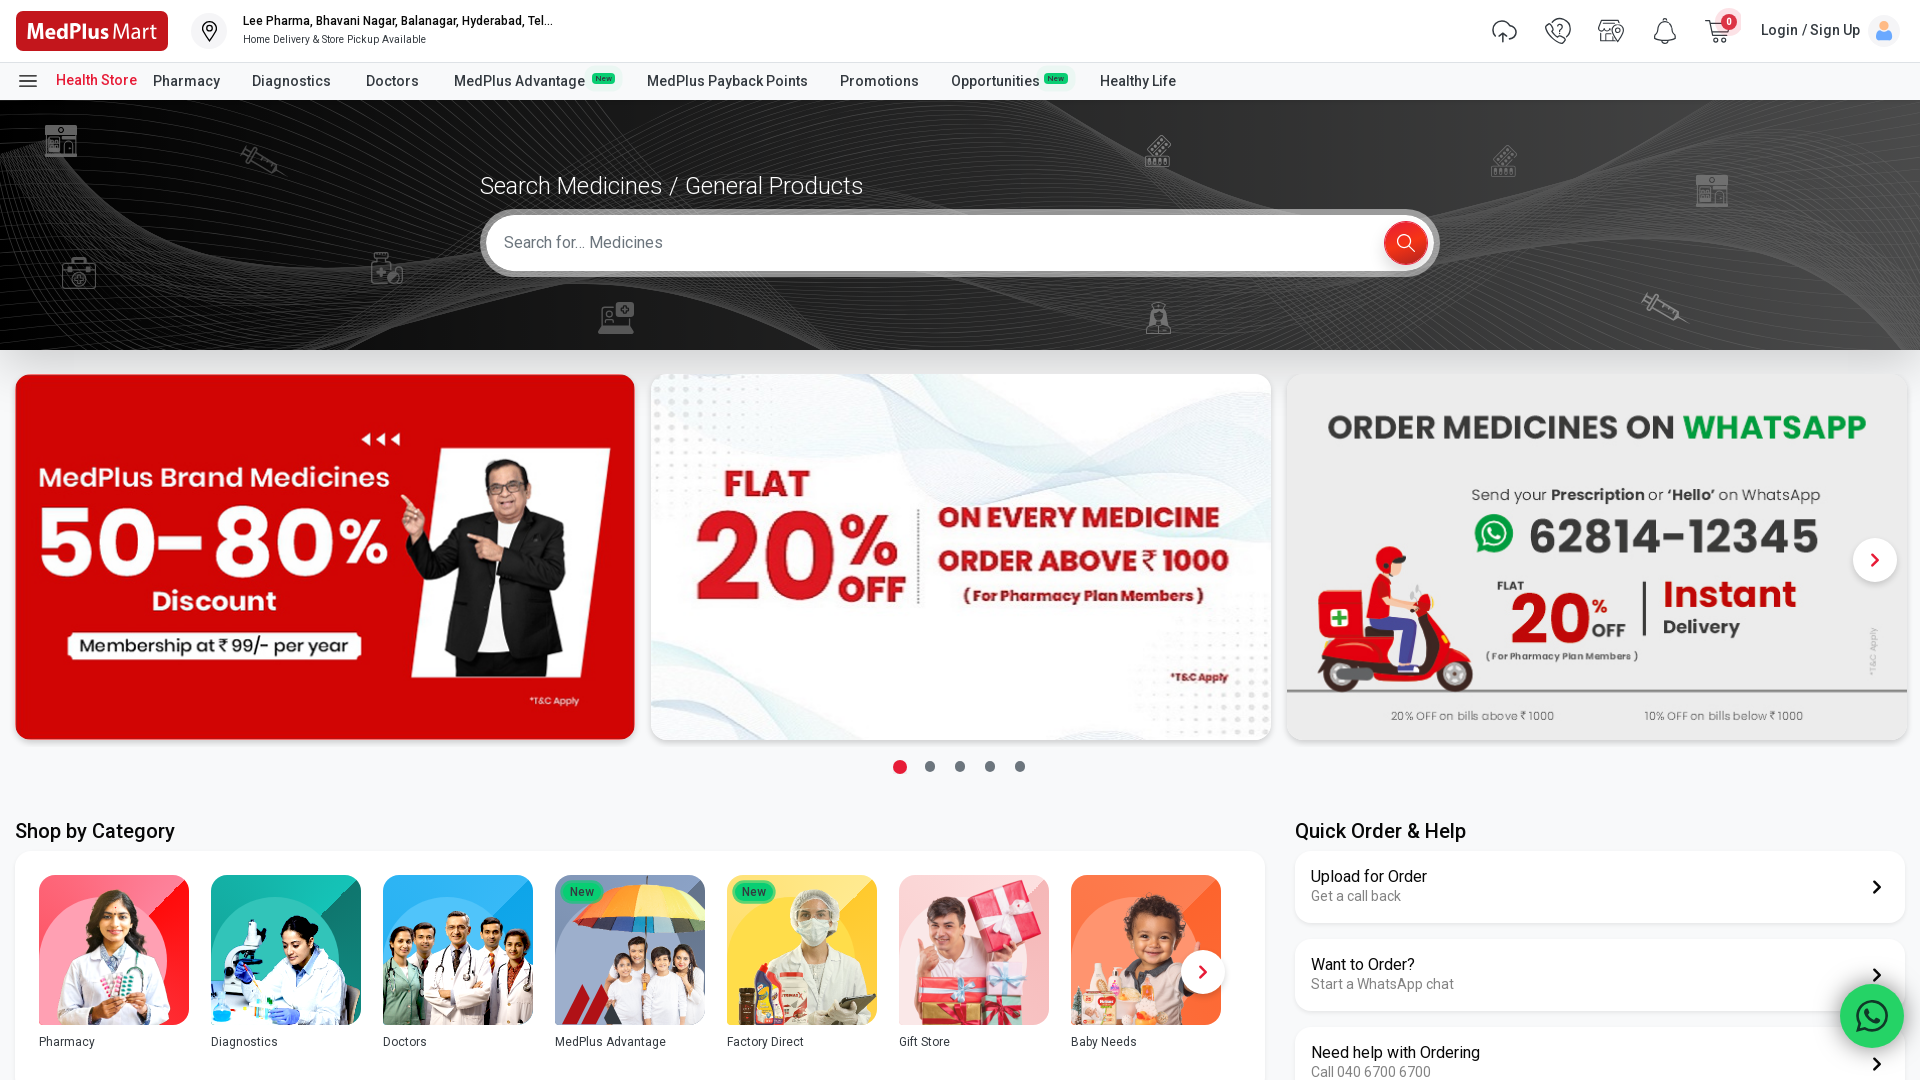

Retrieved current URL: https://www.medplusmart.com/
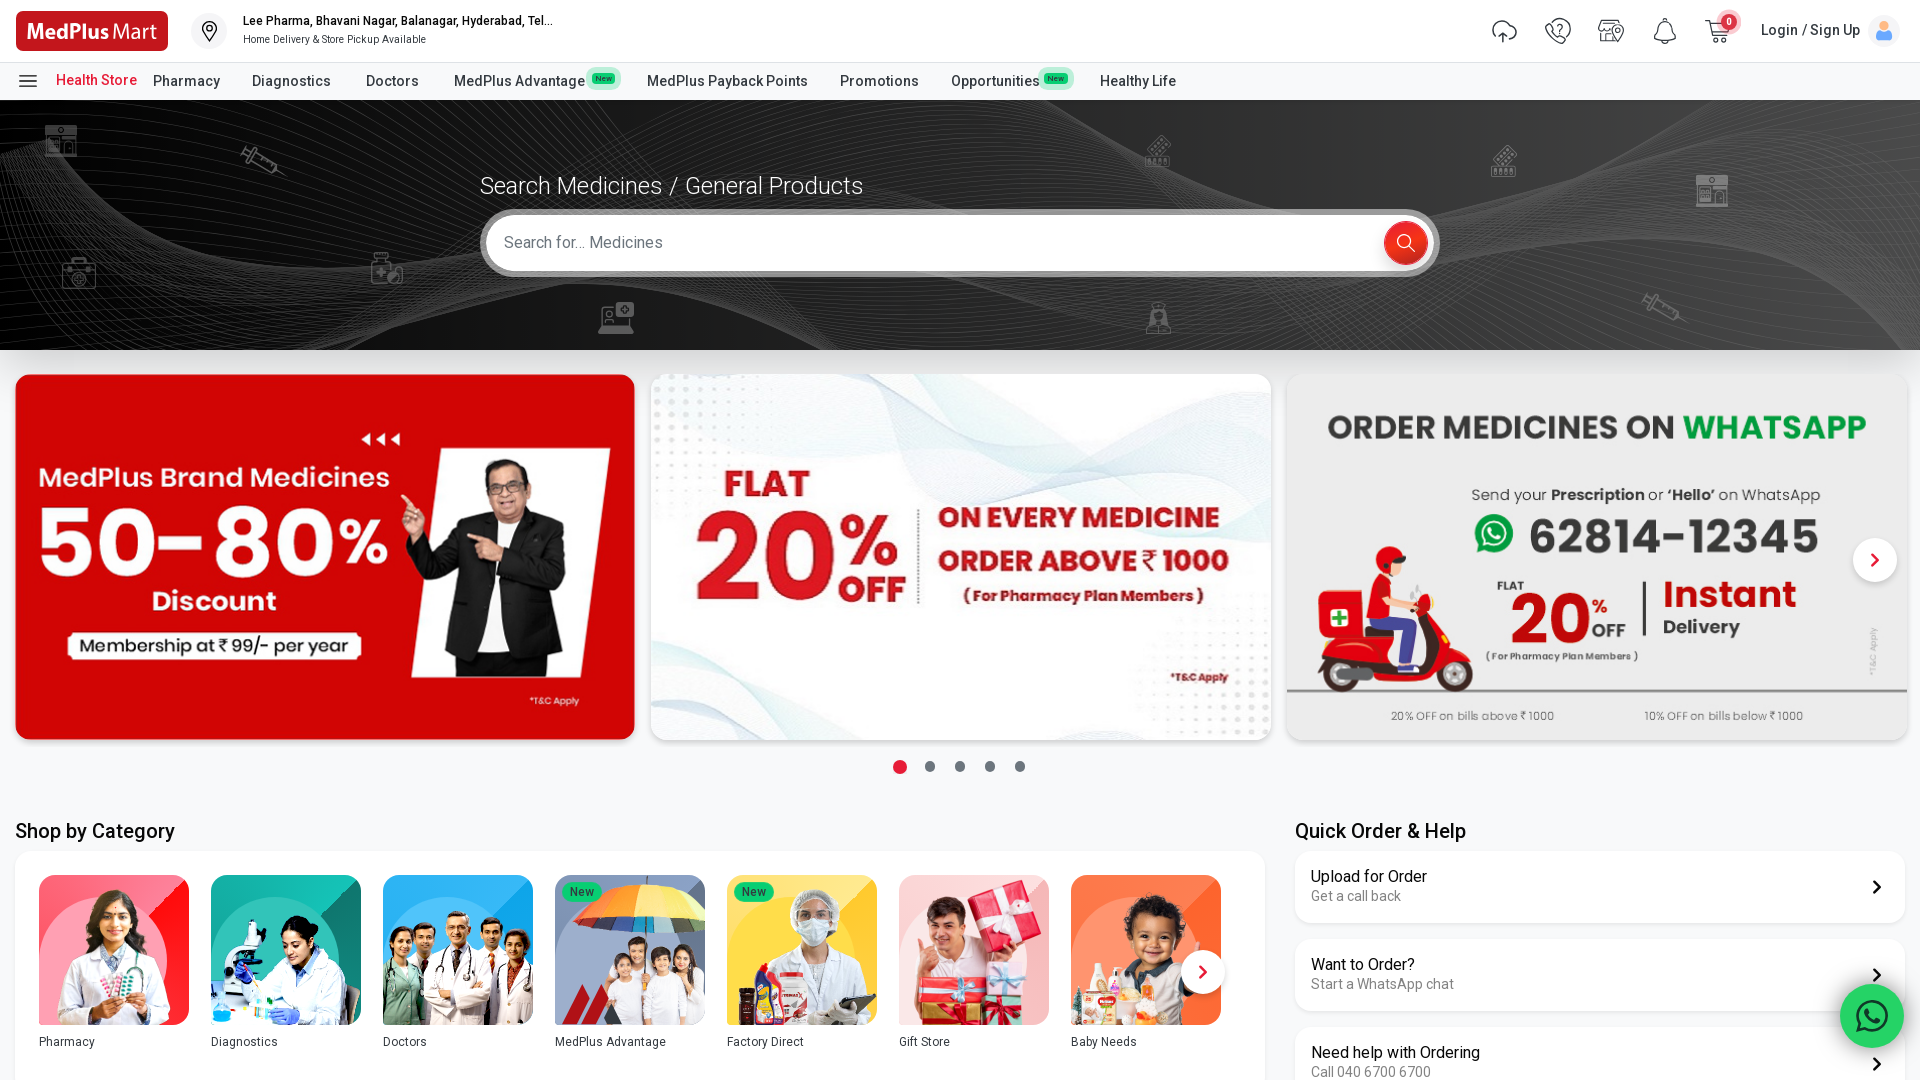

Retrieved page title: Online Pharmacy Store in India. Best value on medicines-MedPlus
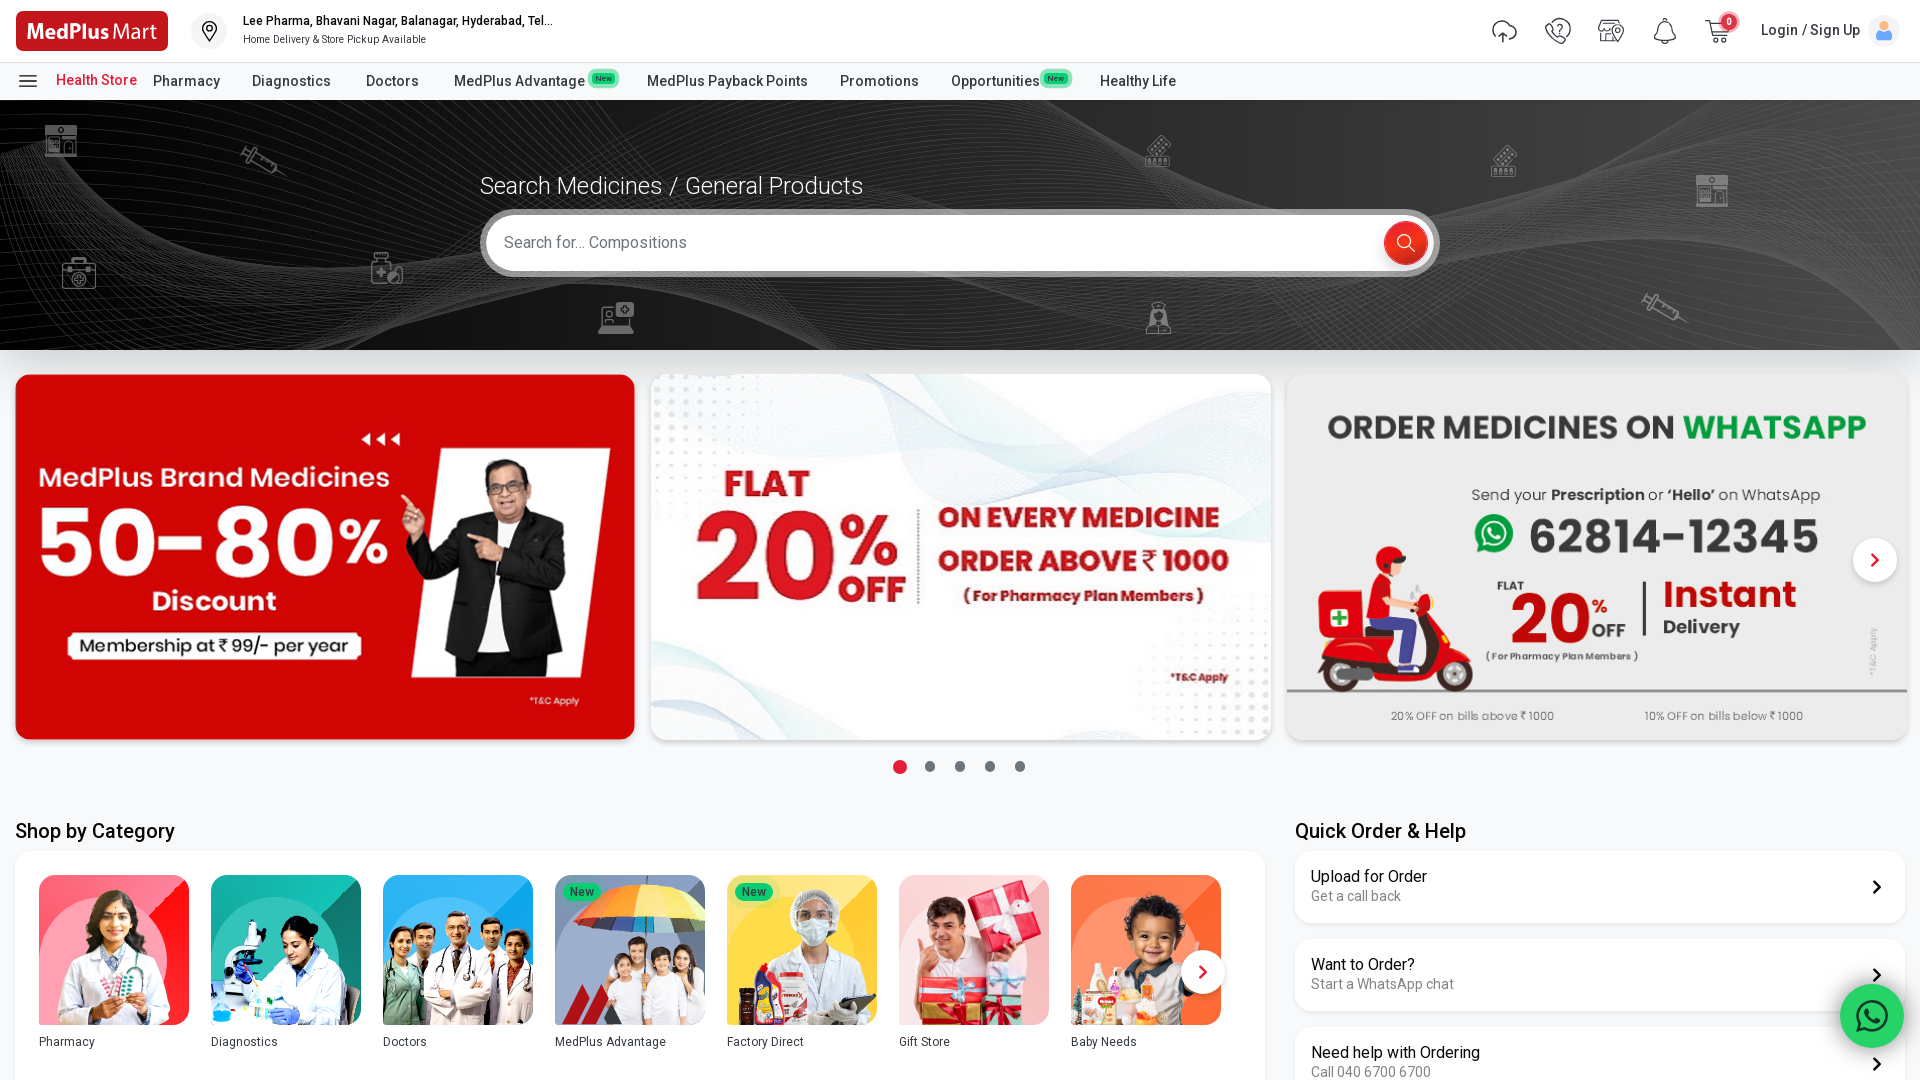

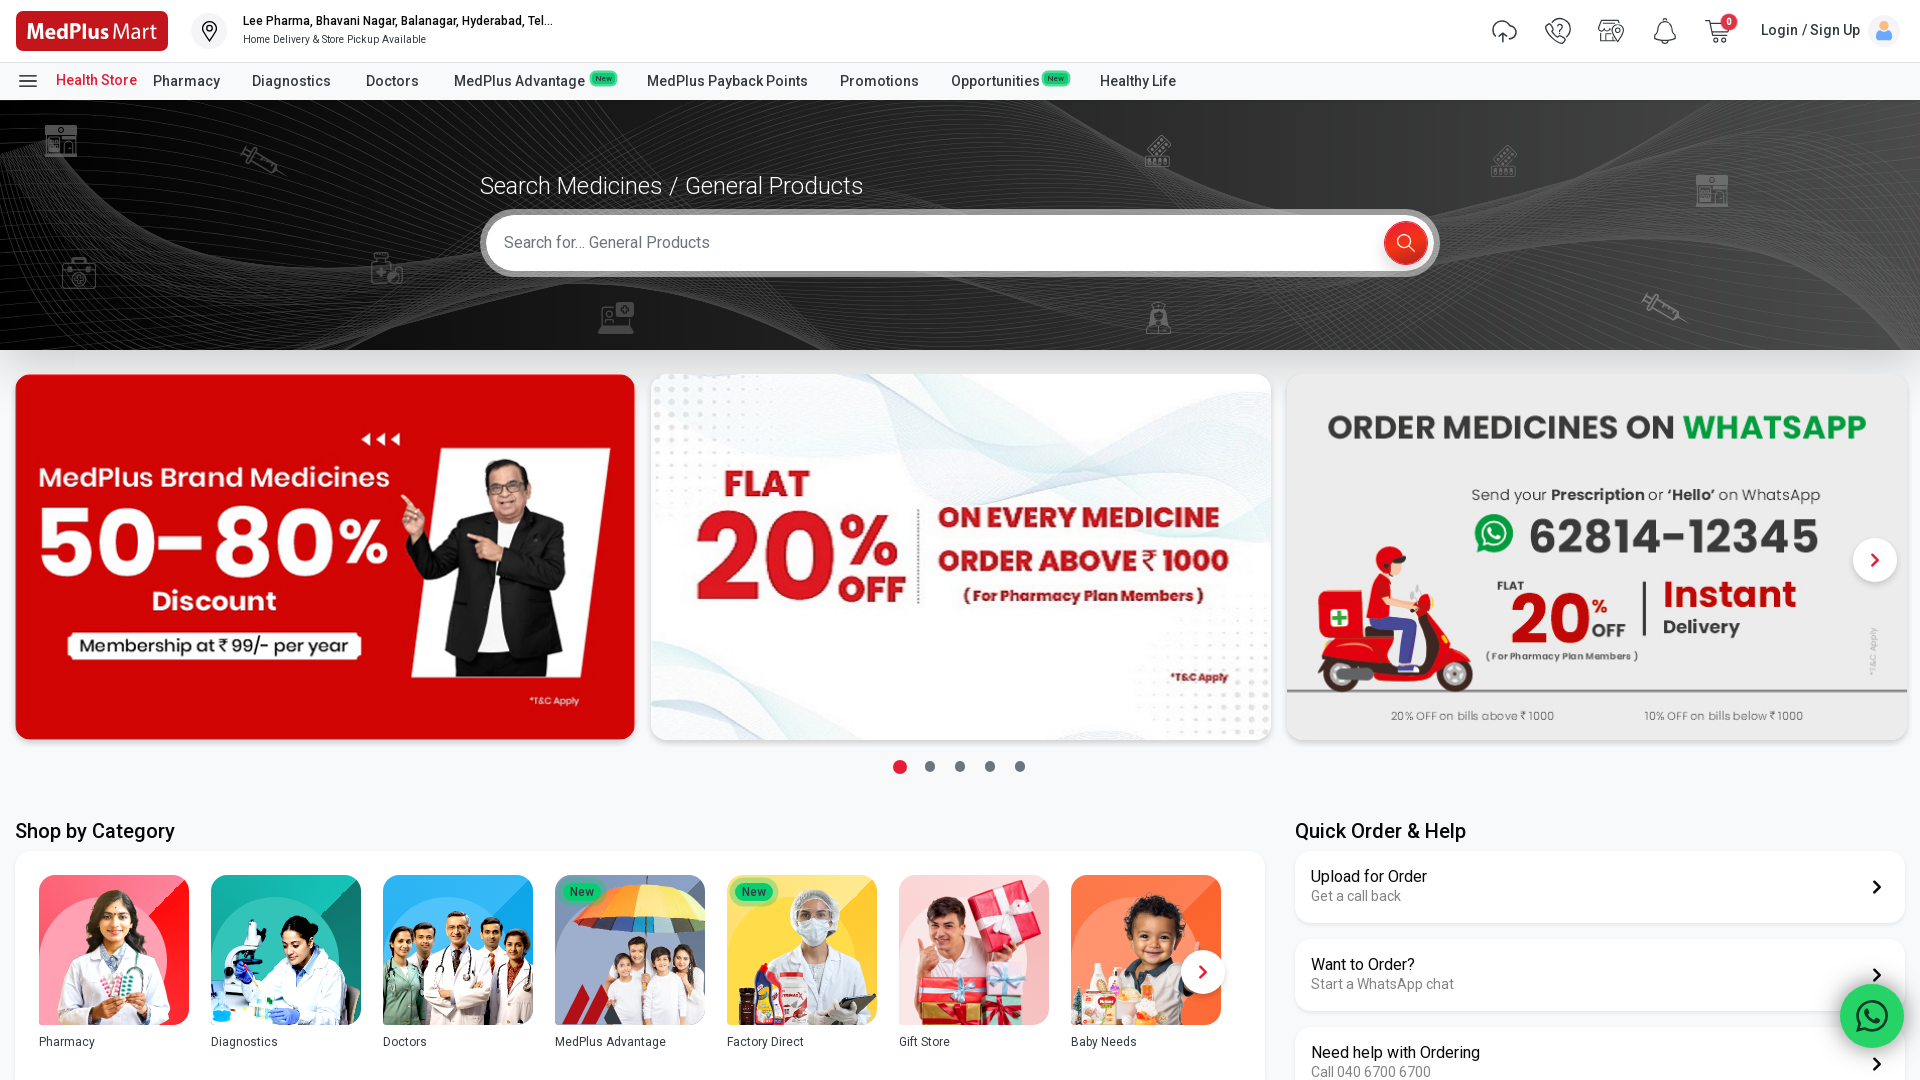